Tests registration form validation by entering mismatched email and confirm email values, verifying the mismatch error message.

Starting URL: https://alada.vn/tai-khoan/dang-ky.html

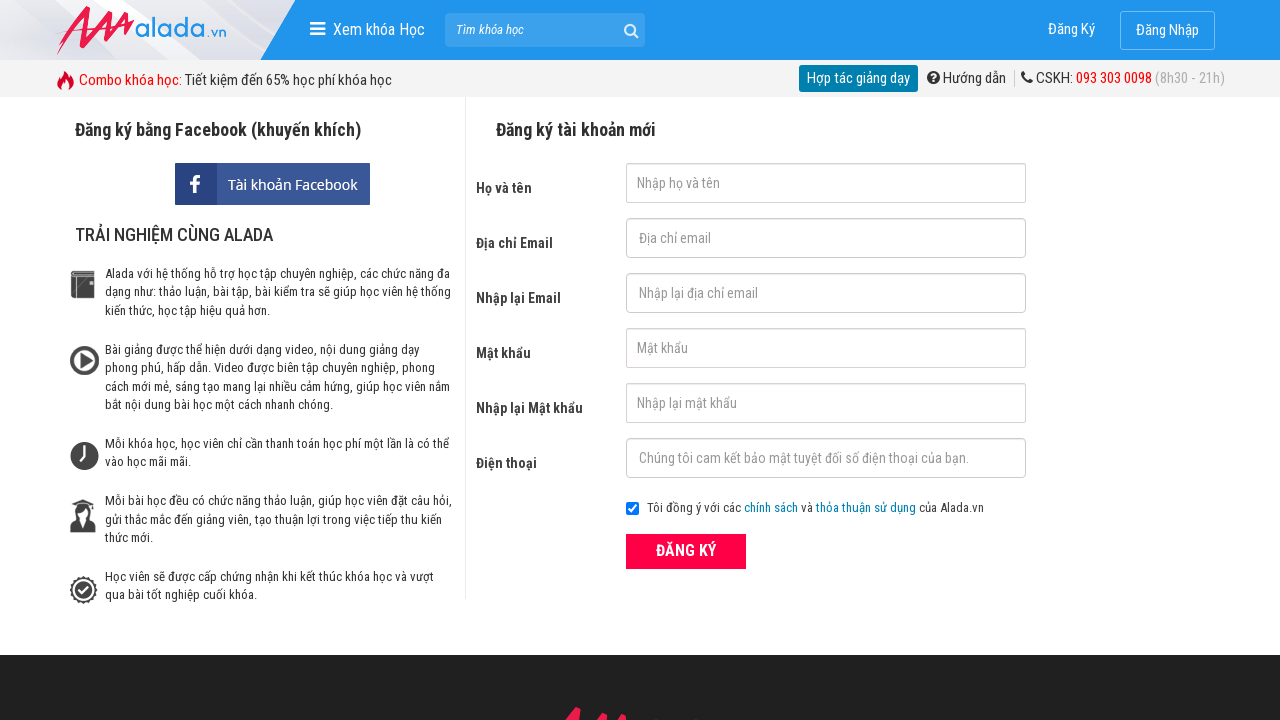

Filled first name field with 'Long Nguyen' on #txtFirstname
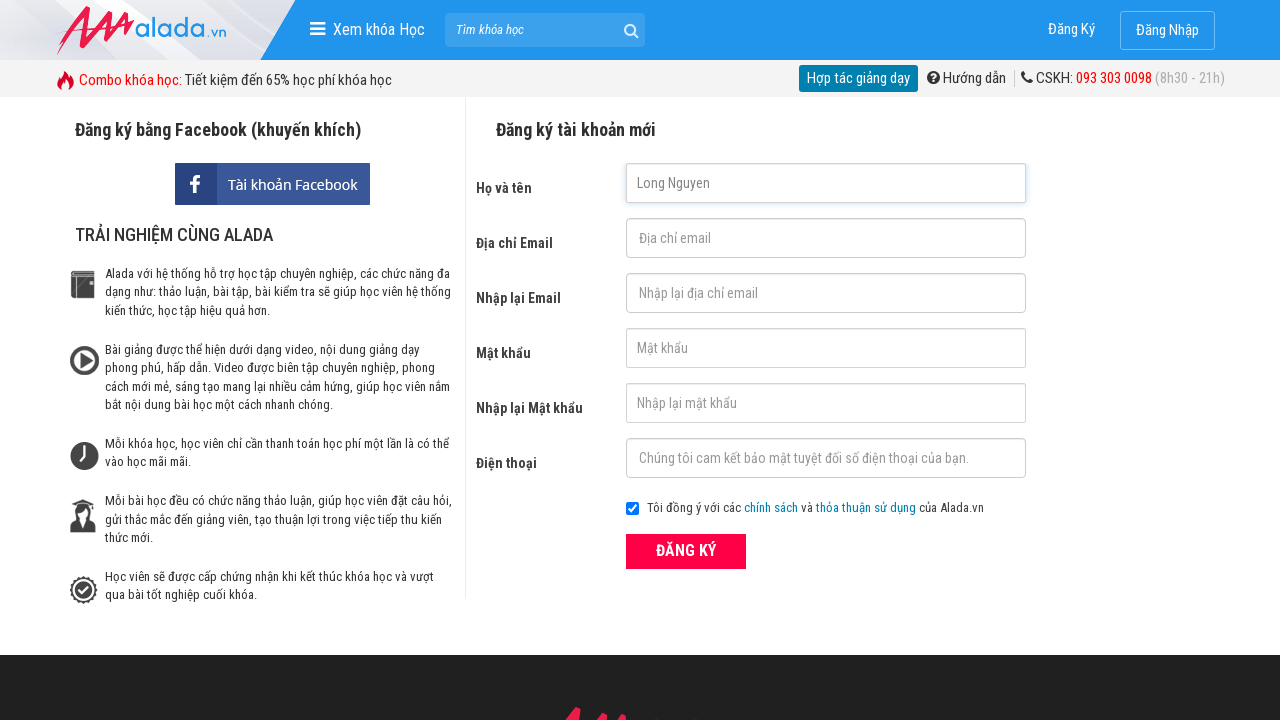

Filled email field with 'long@abc.com' on #txtEmail
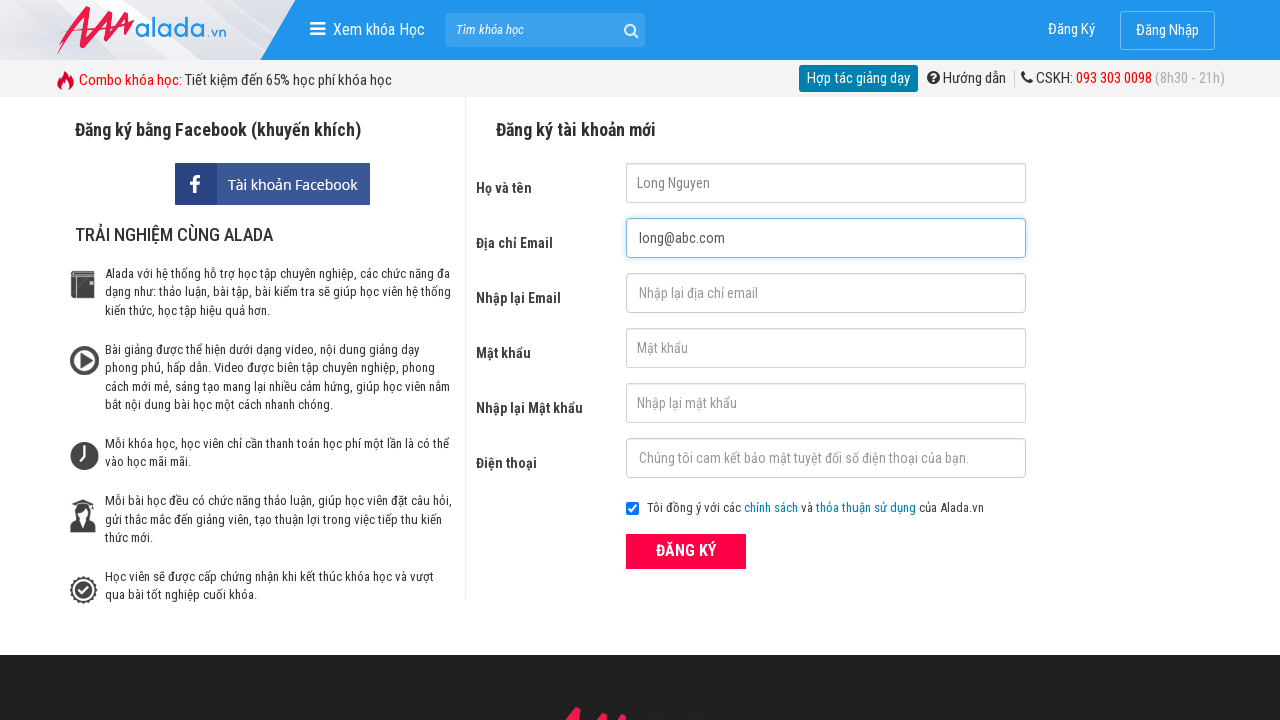

Filled confirm email field with different email 'long@abc.vn' on #txtCEmail
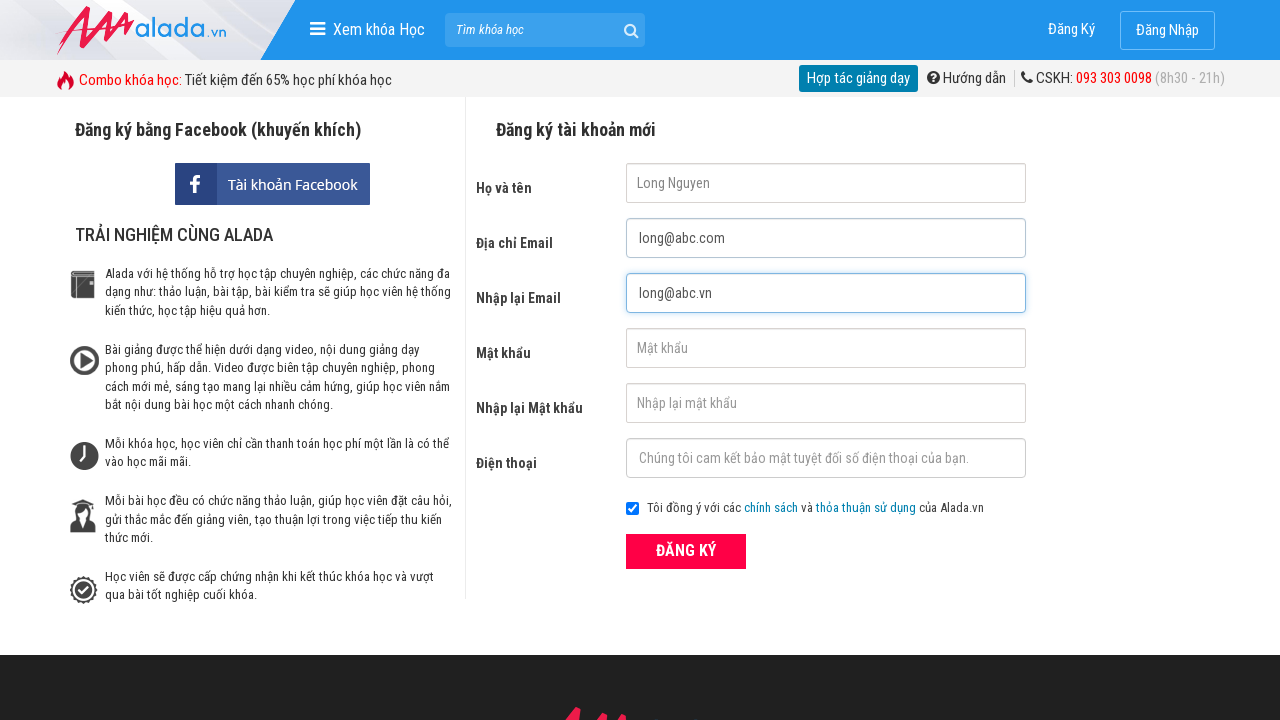

Filled password field with '1234567' on #txtPassword
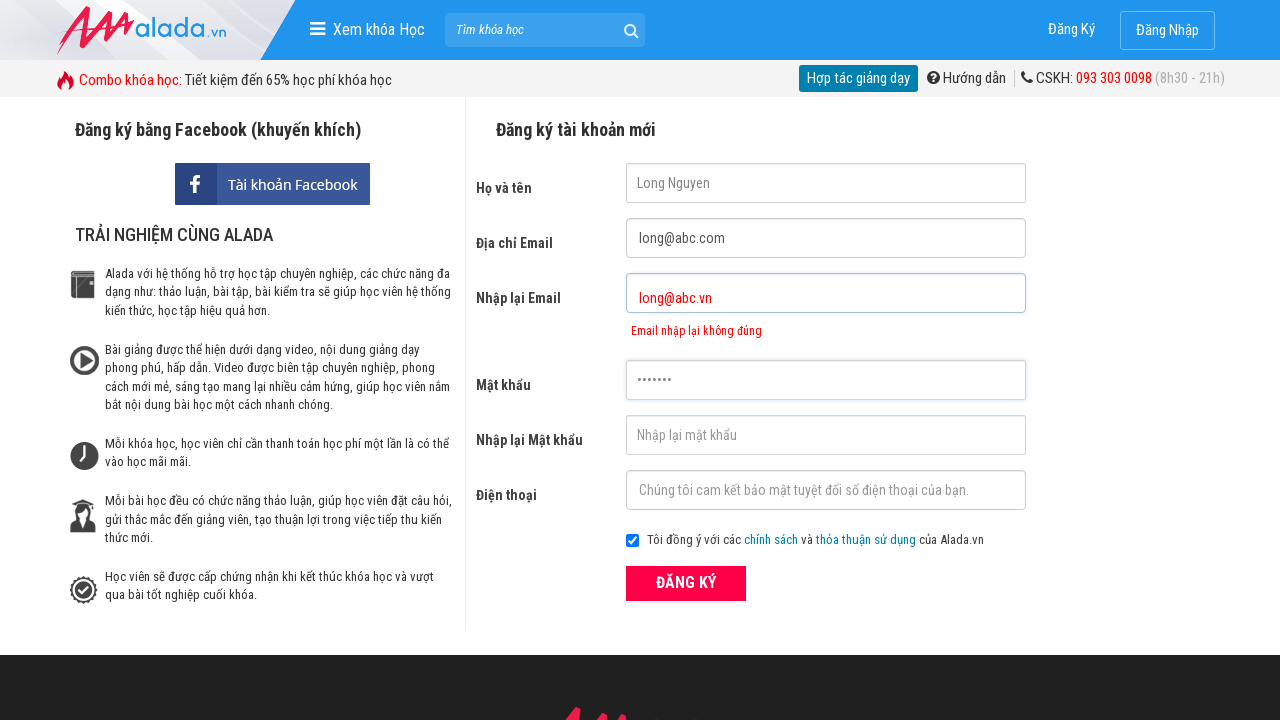

Filled confirm password field with '1234567' on #txtCPassword
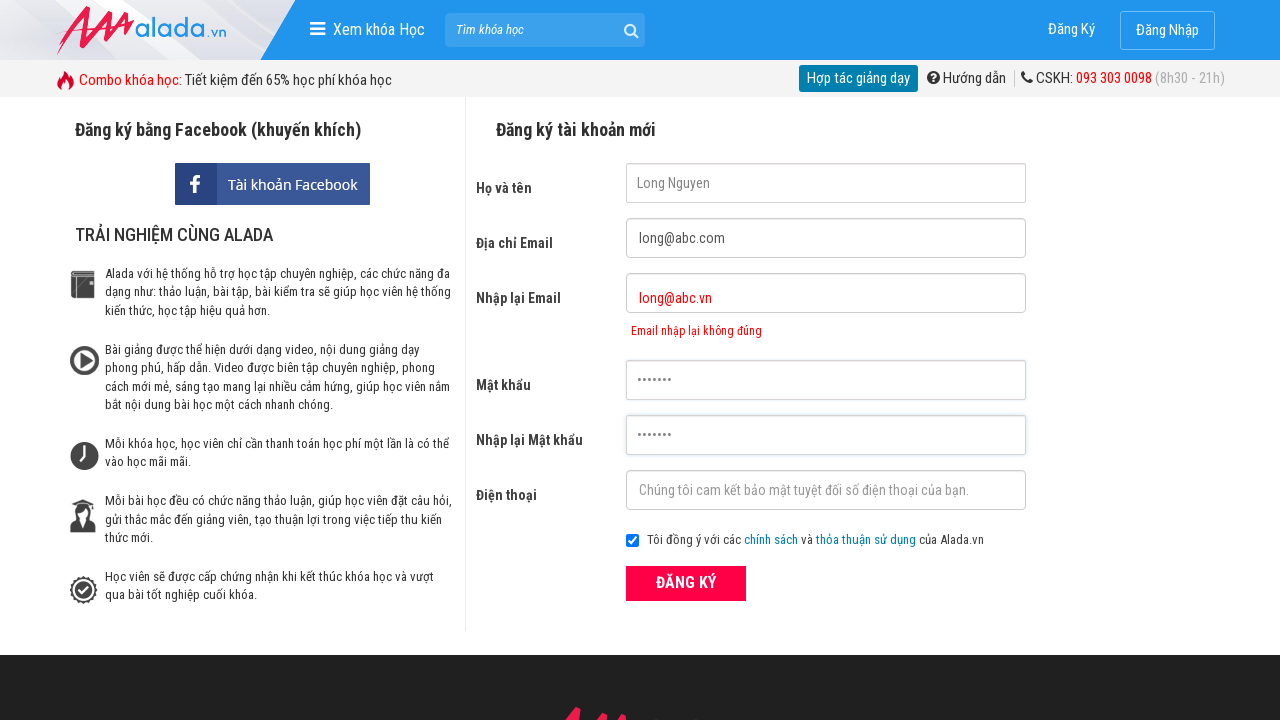

Filled phone field with '0975474355' on #txtPhone
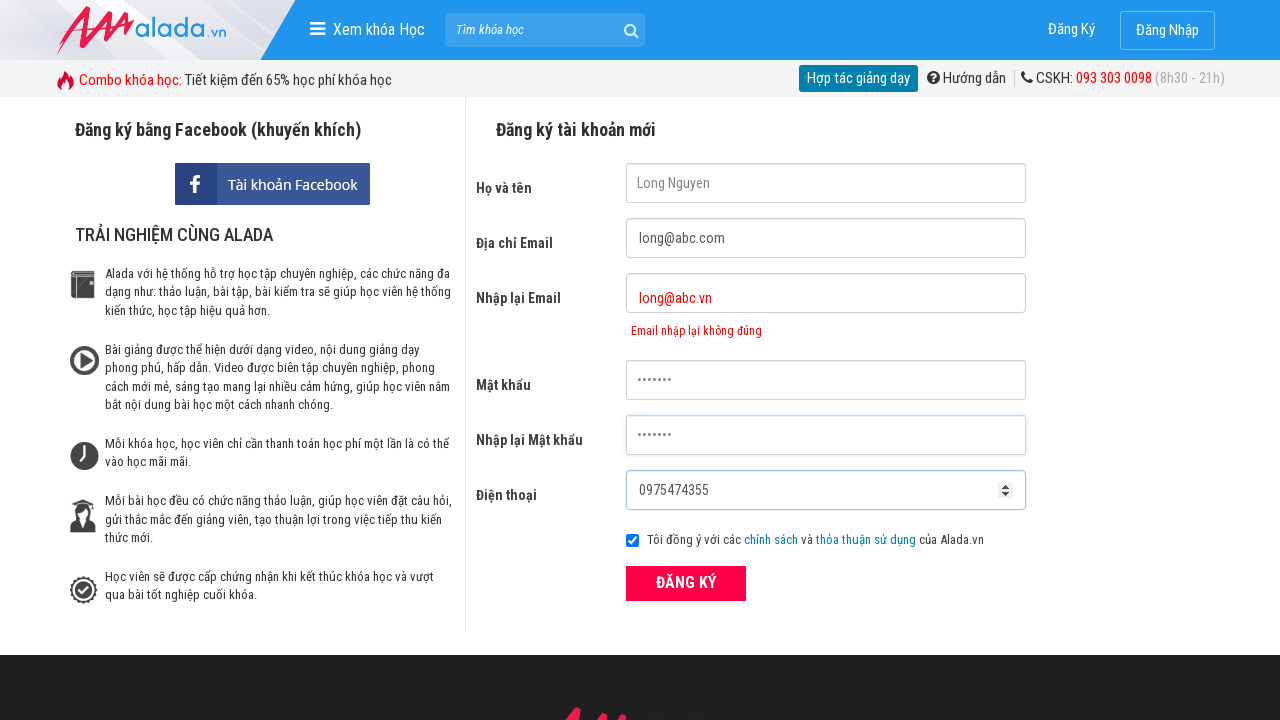

Clicked submit button to register at (686, 583) on button[type='submit']
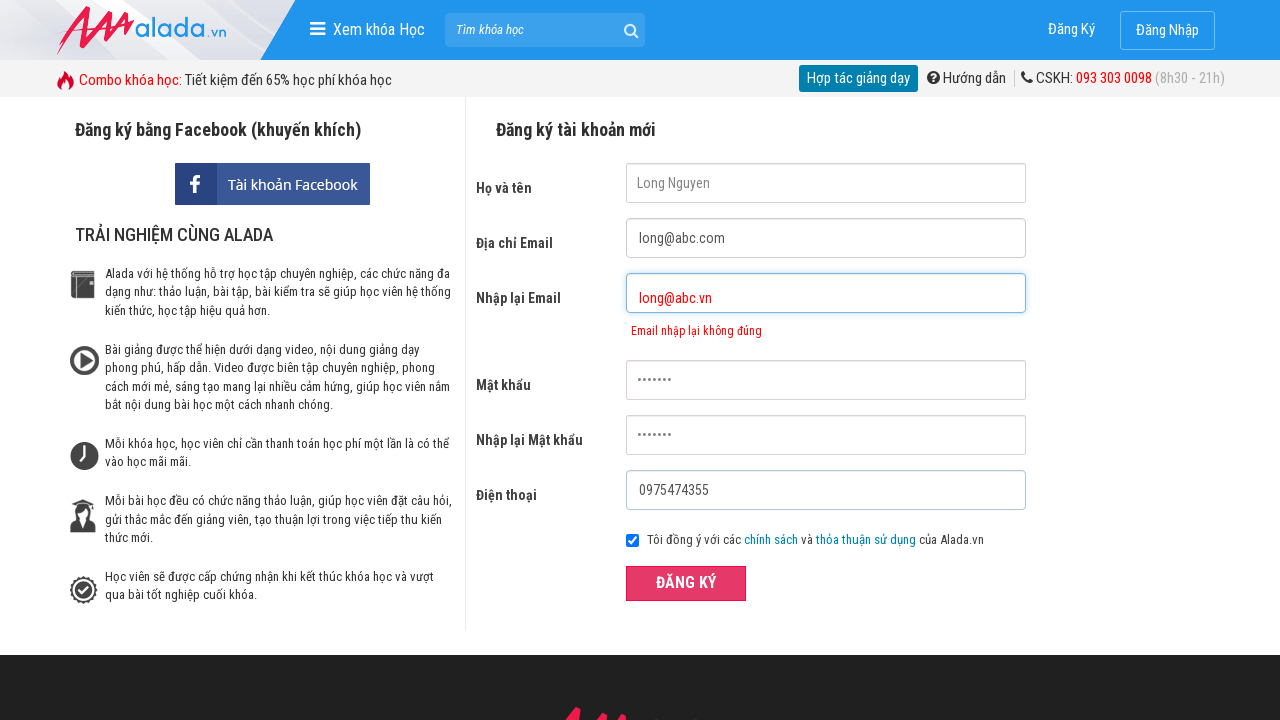

Email mismatch error message appeared
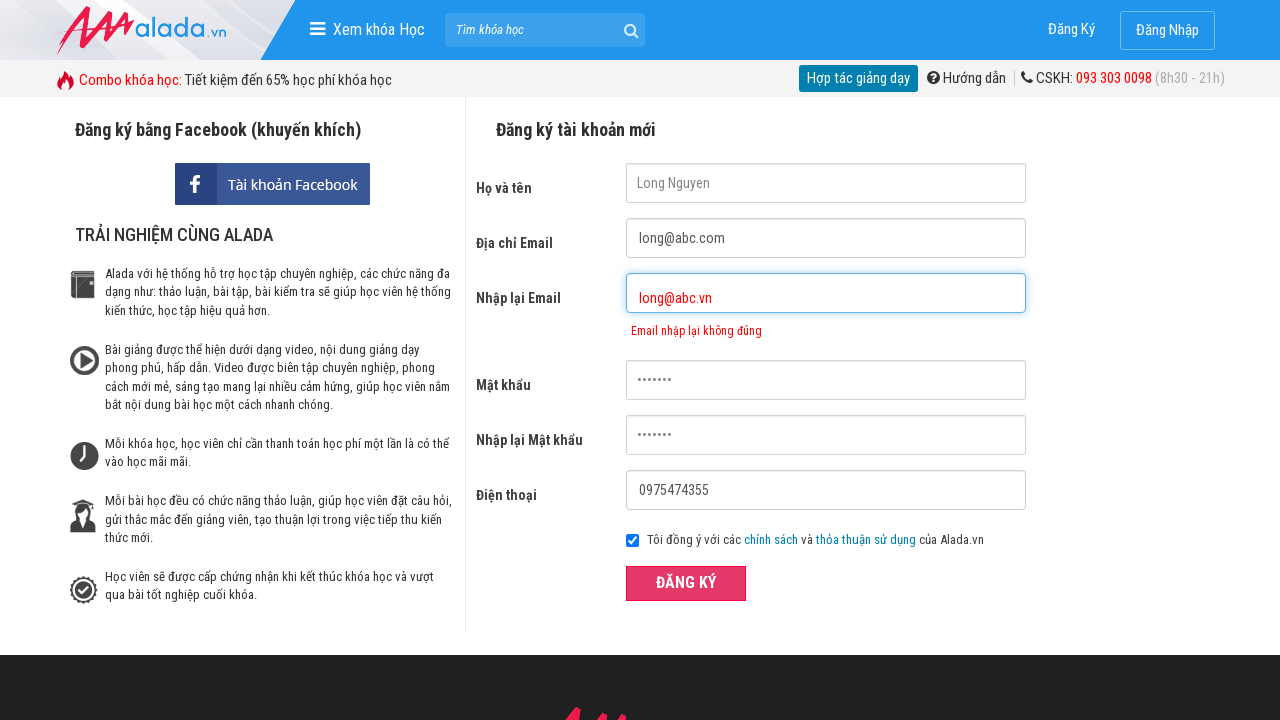

Verified error message 'Email nhập lại không đúng' is displayed
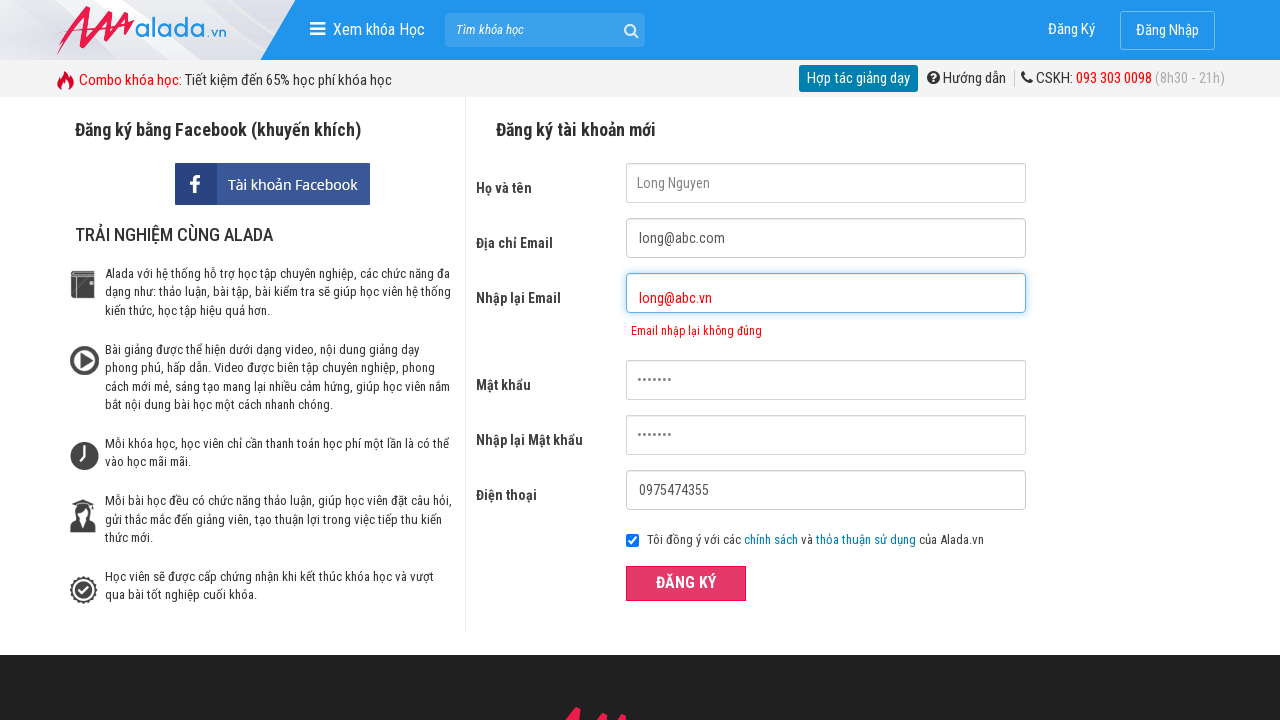

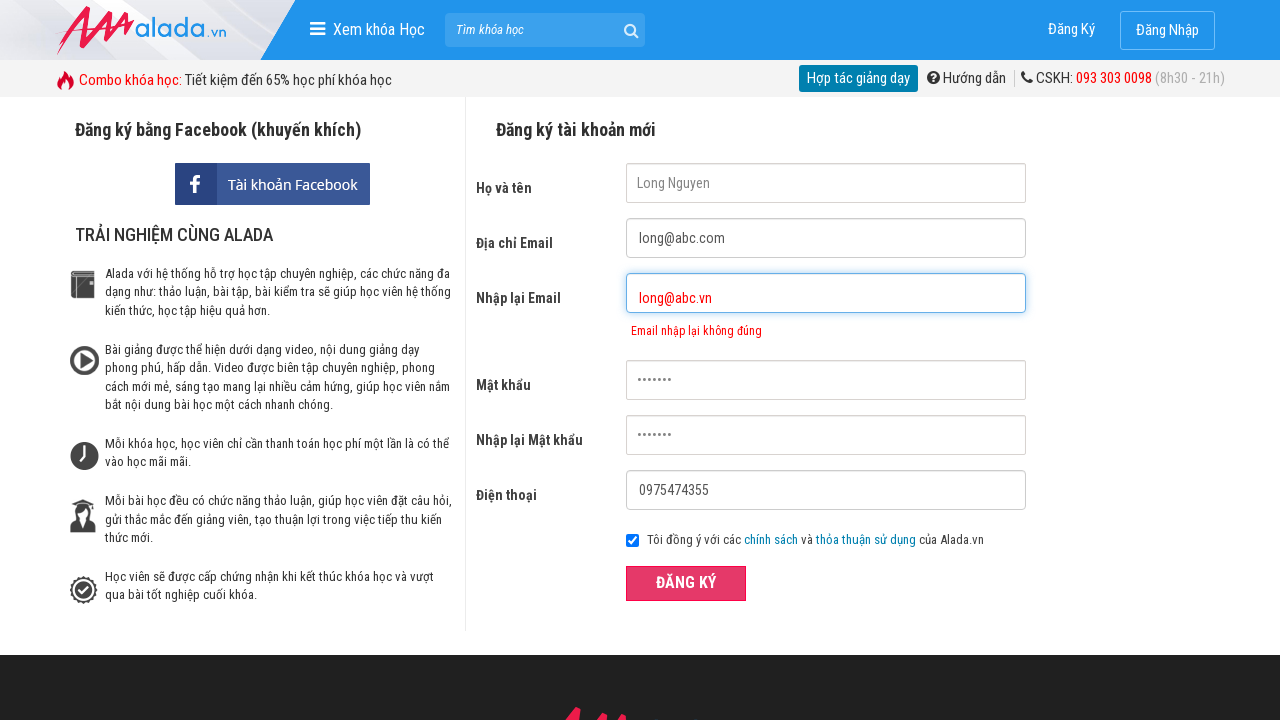